Tests filling a password input field and verifying the value is displayed correctly

Starting URL: https://test-with-me-app.vercel.app/learning/web-elements/elements/input

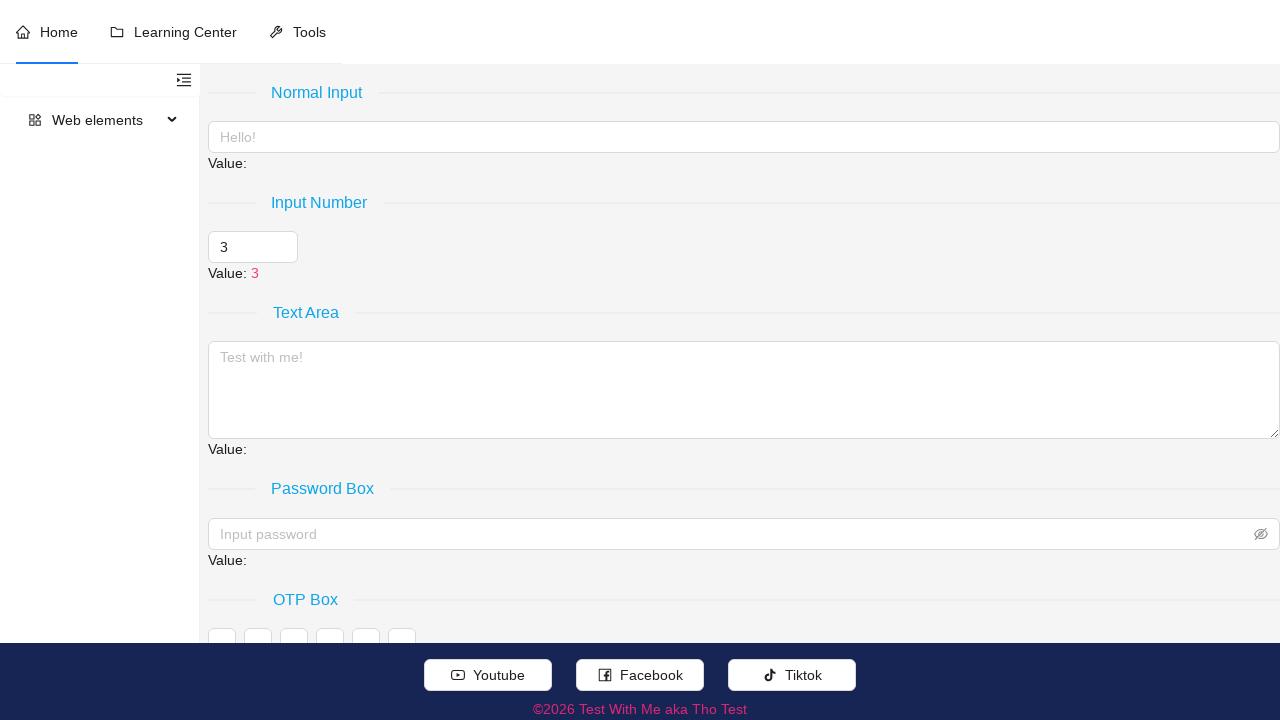

Navigated to input elements test page
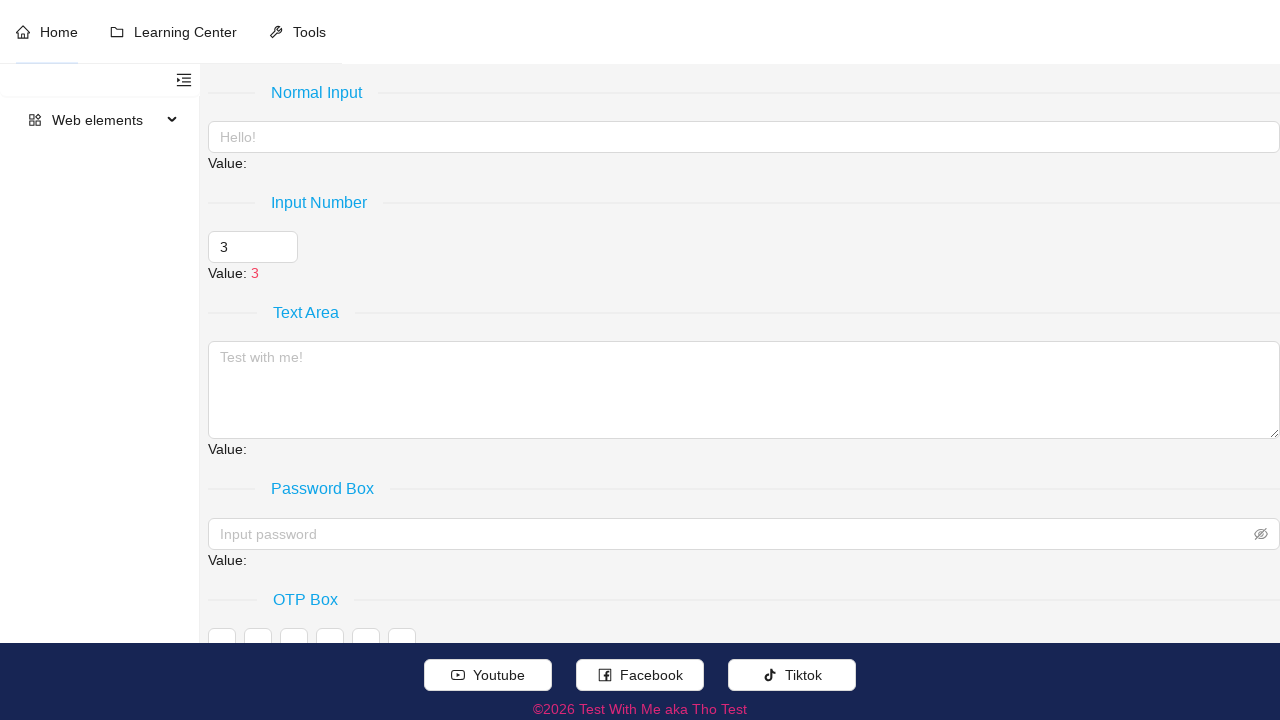

Filled password box field with 'Hello World' on xpath=//div[@role = 'separator' and normalize-space(.//text()) = 'Password Box']
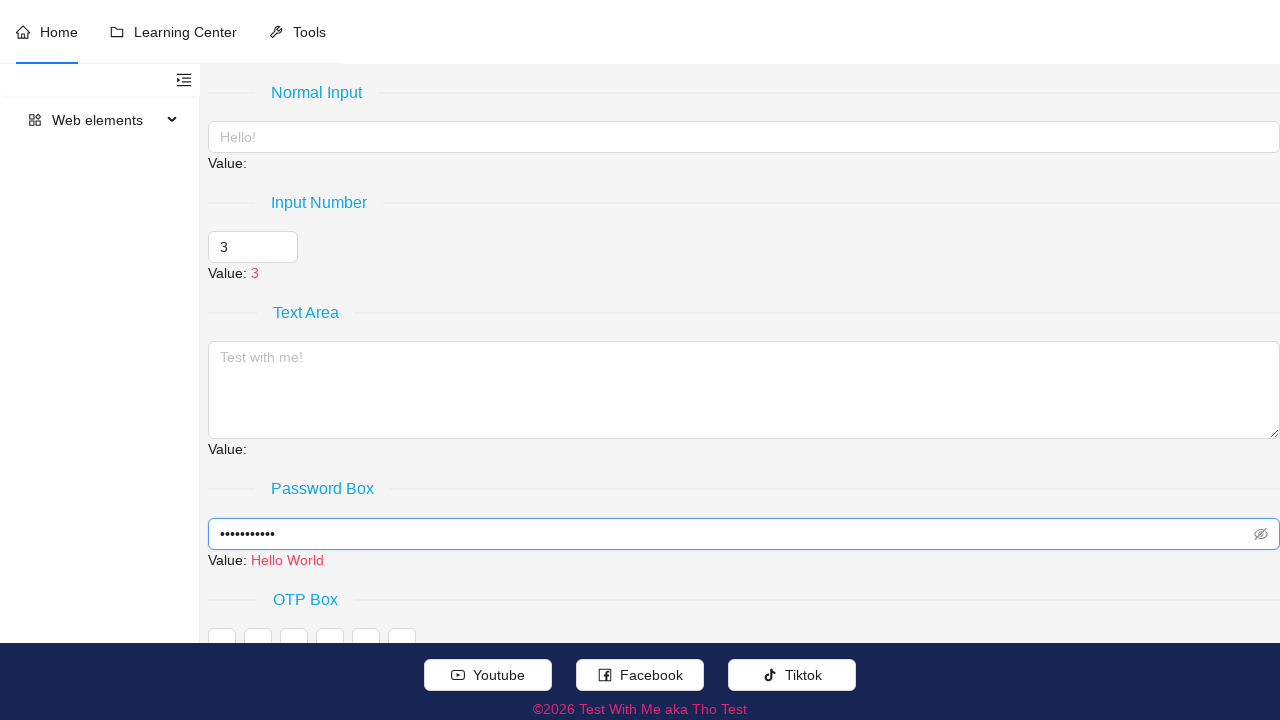

Password box value display element loaded and verified
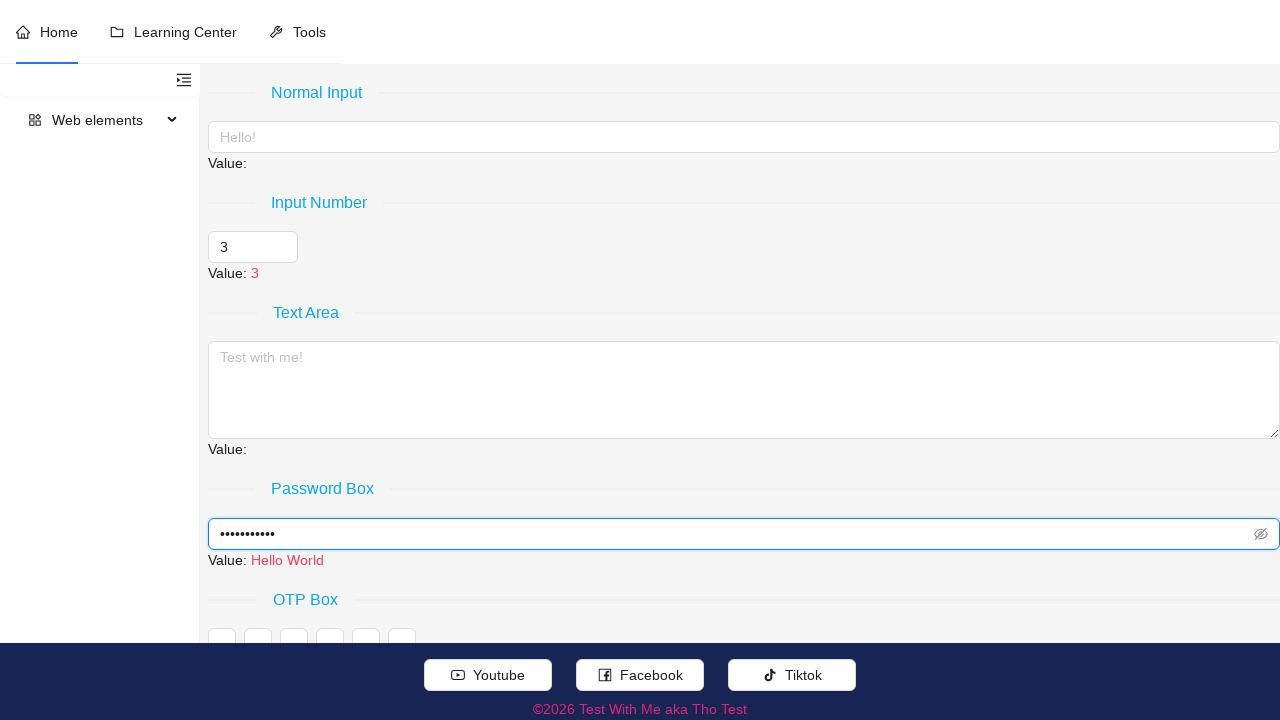

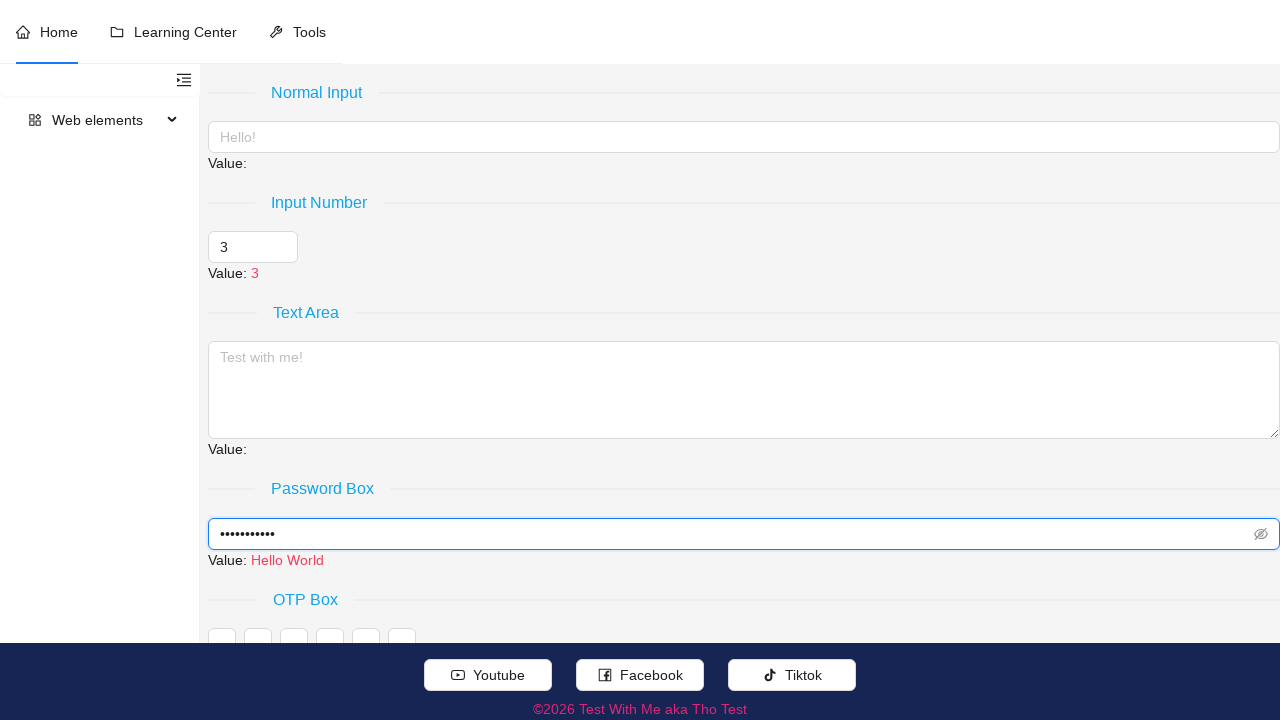